Tests dropdown functionality by selecting "option 1" from a dropdown menu using index-based selection

Starting URL: https://testcenter.techproeducation.com/index.php?page=dropdown

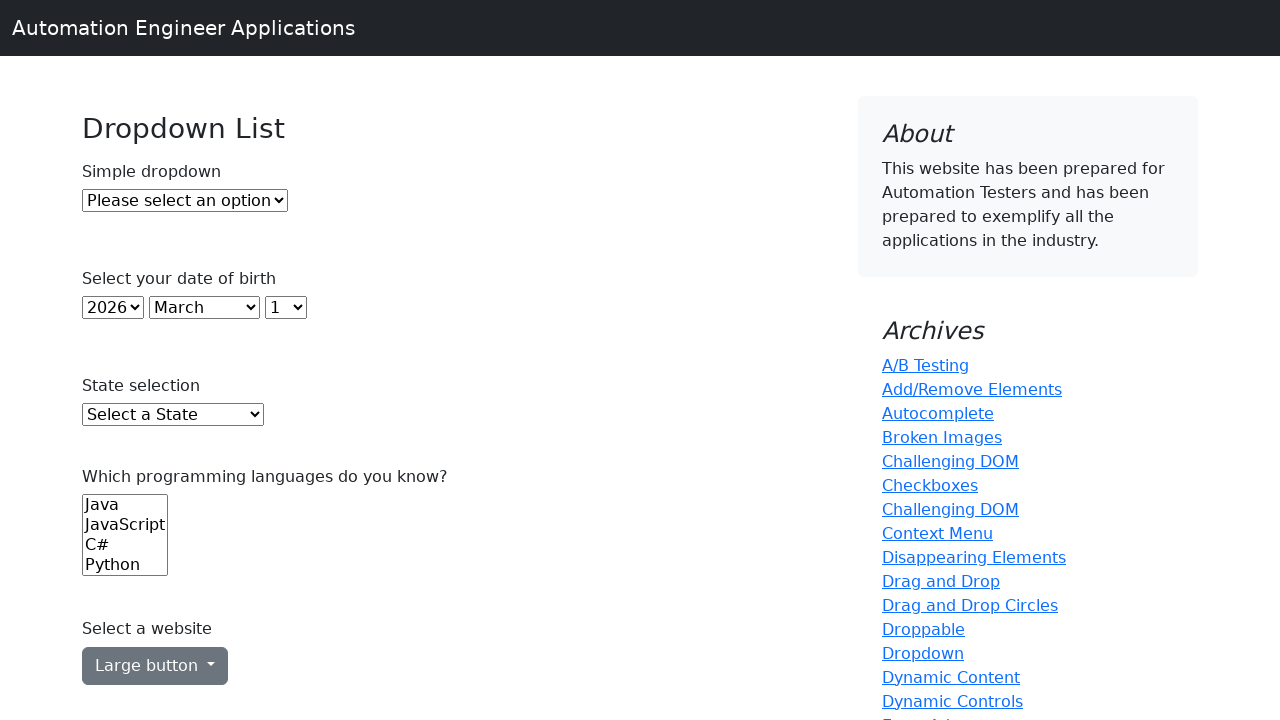

Navigated to dropdown test page
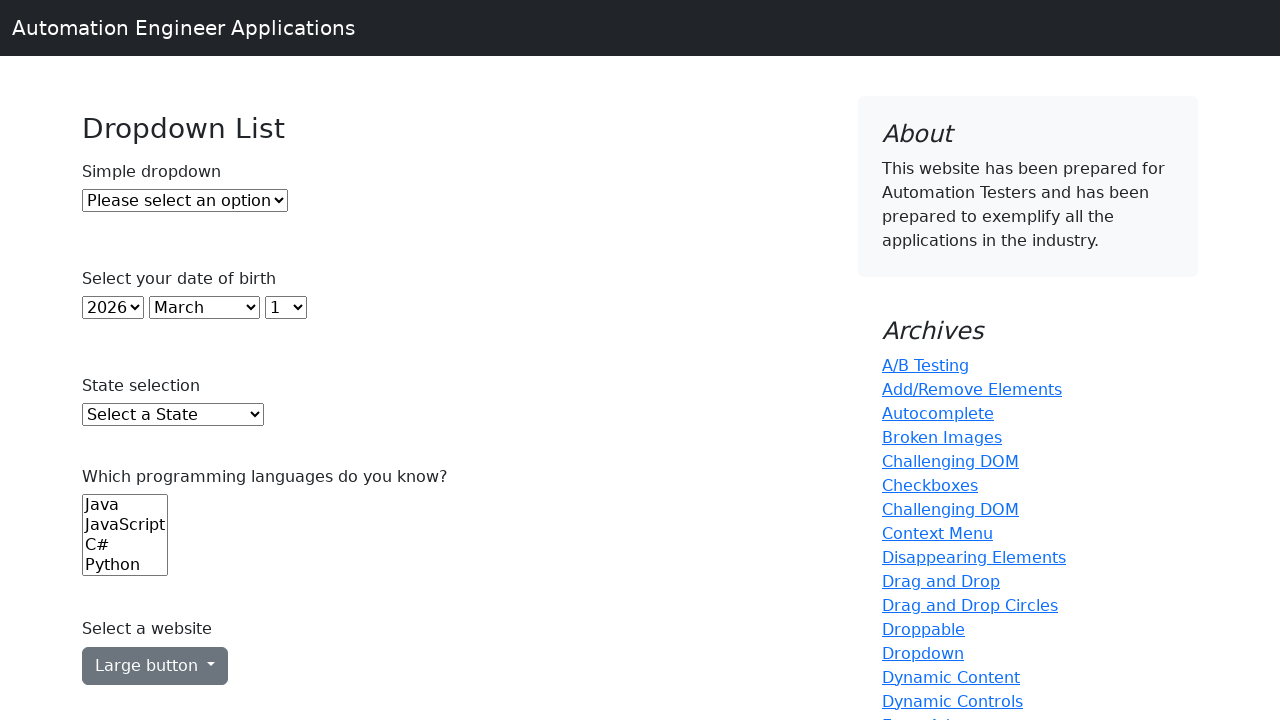

Selected 'option 1' from dropdown menu using index-based selection on #dropdown
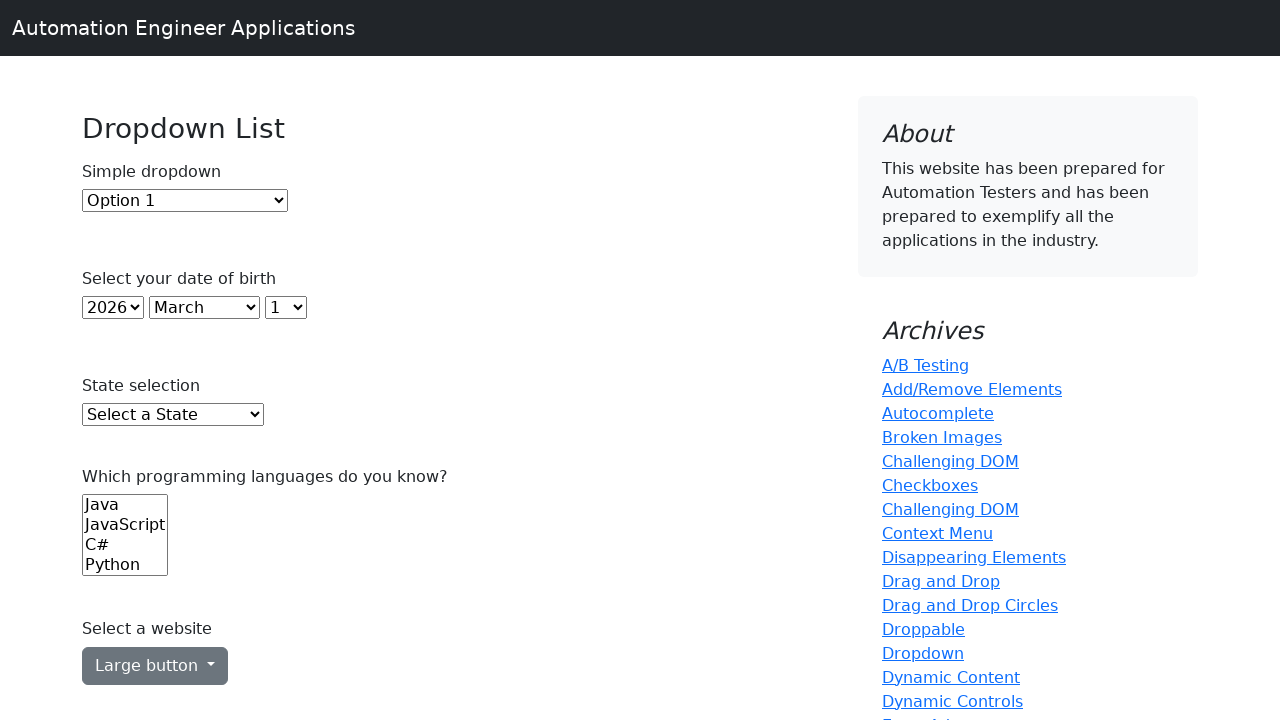

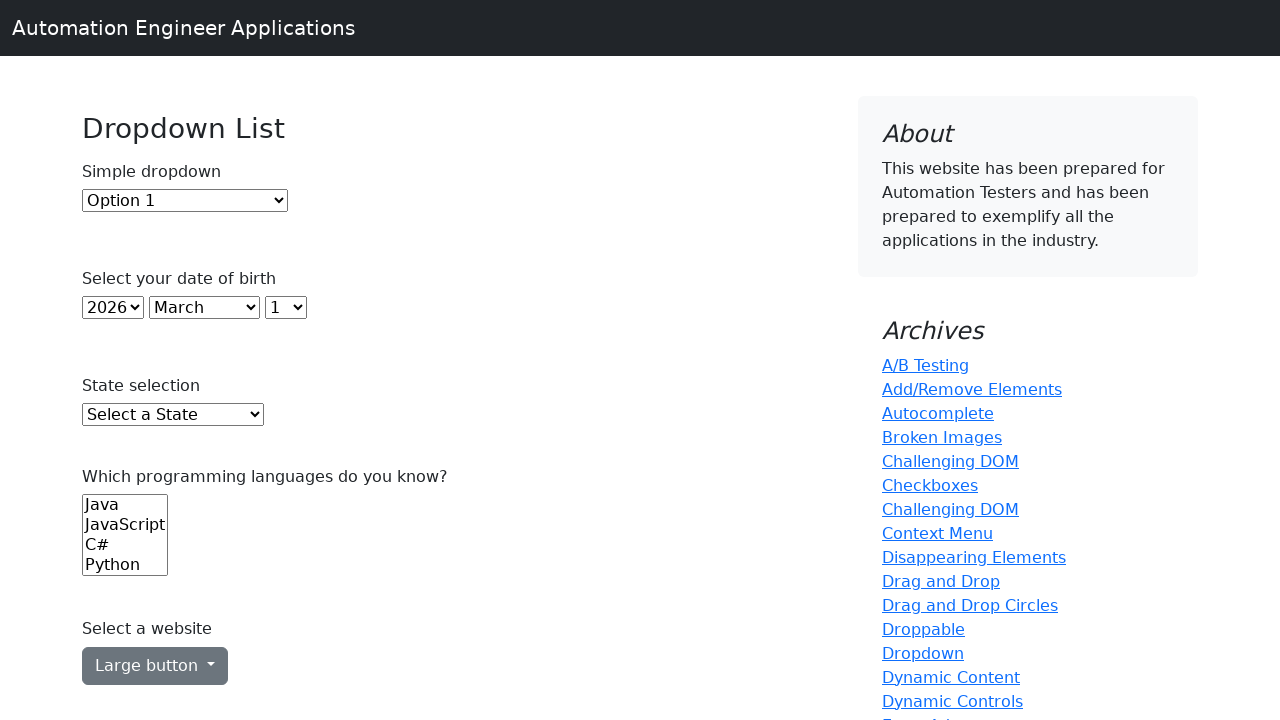